Tests the date picker functionality by clicking on the date input field, selecting a specific year (2030), month (March), and day (28) from dropdown selectors.

Starting URL: https://demoqa.com/date-picker

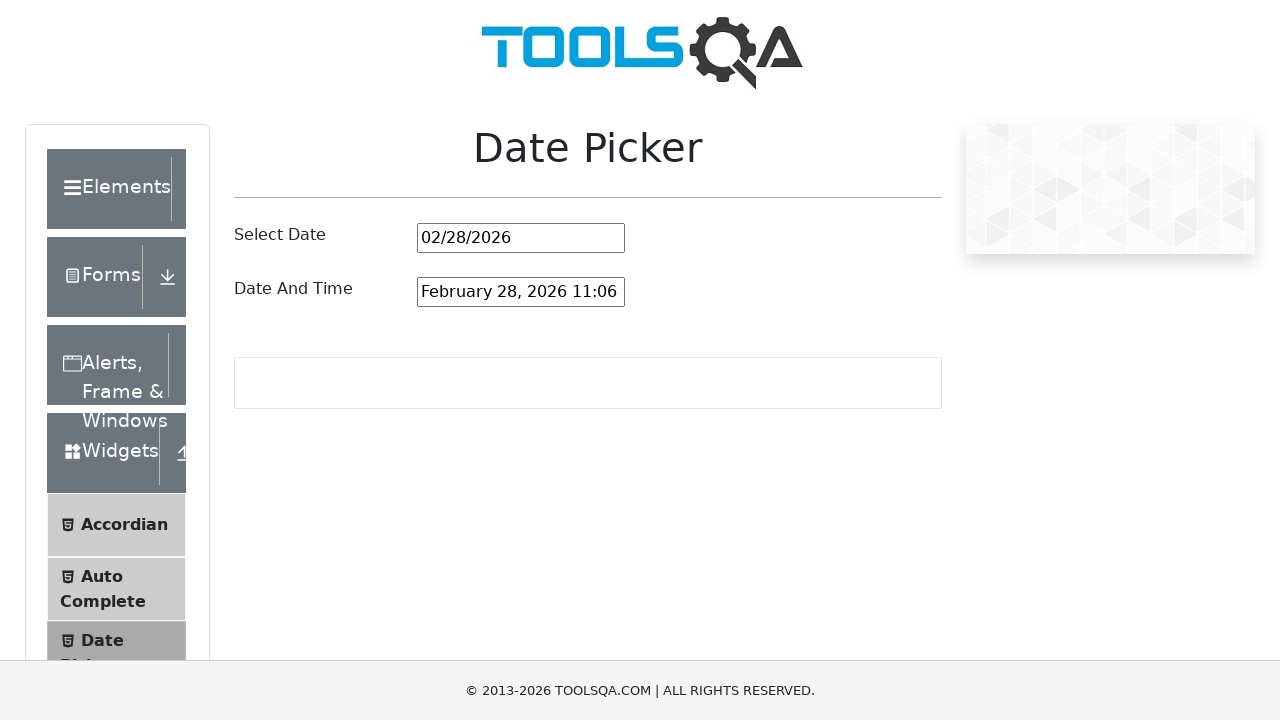

Clicked on date picker input field to open calendar at (521, 238) on input#datePickerMonthYearInput
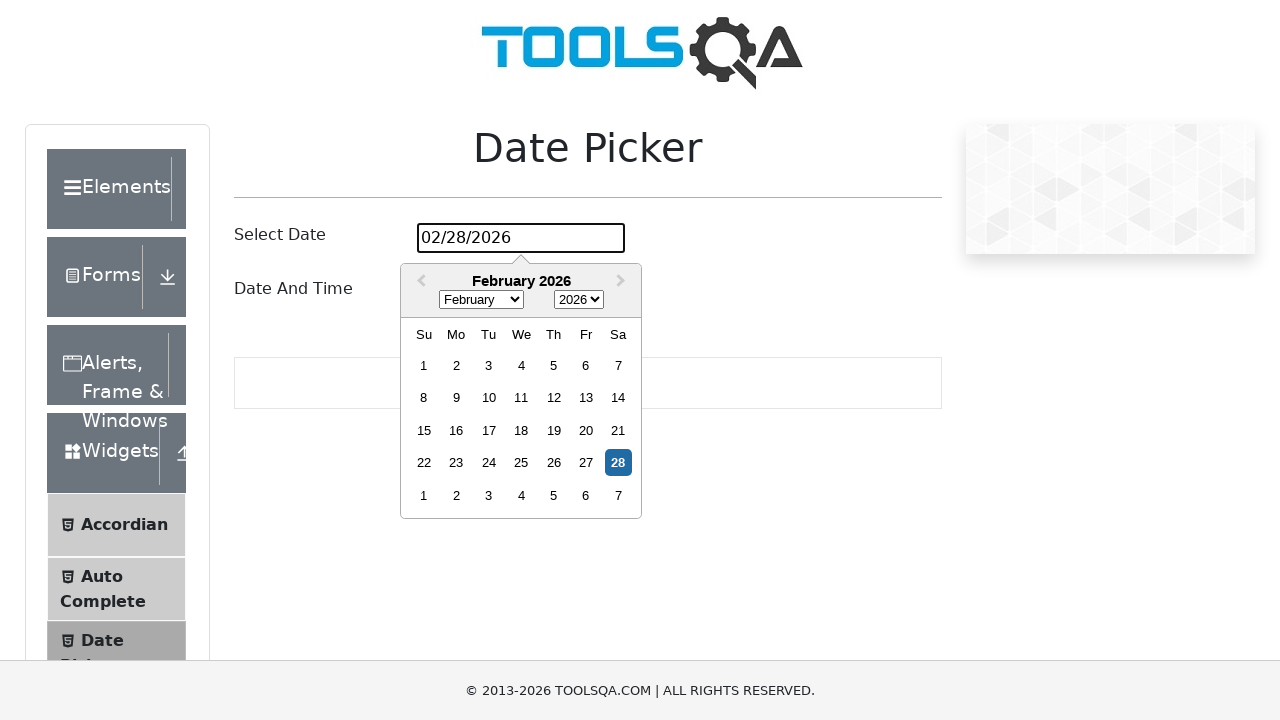

Scrolled down 200px to ensure date picker visibility
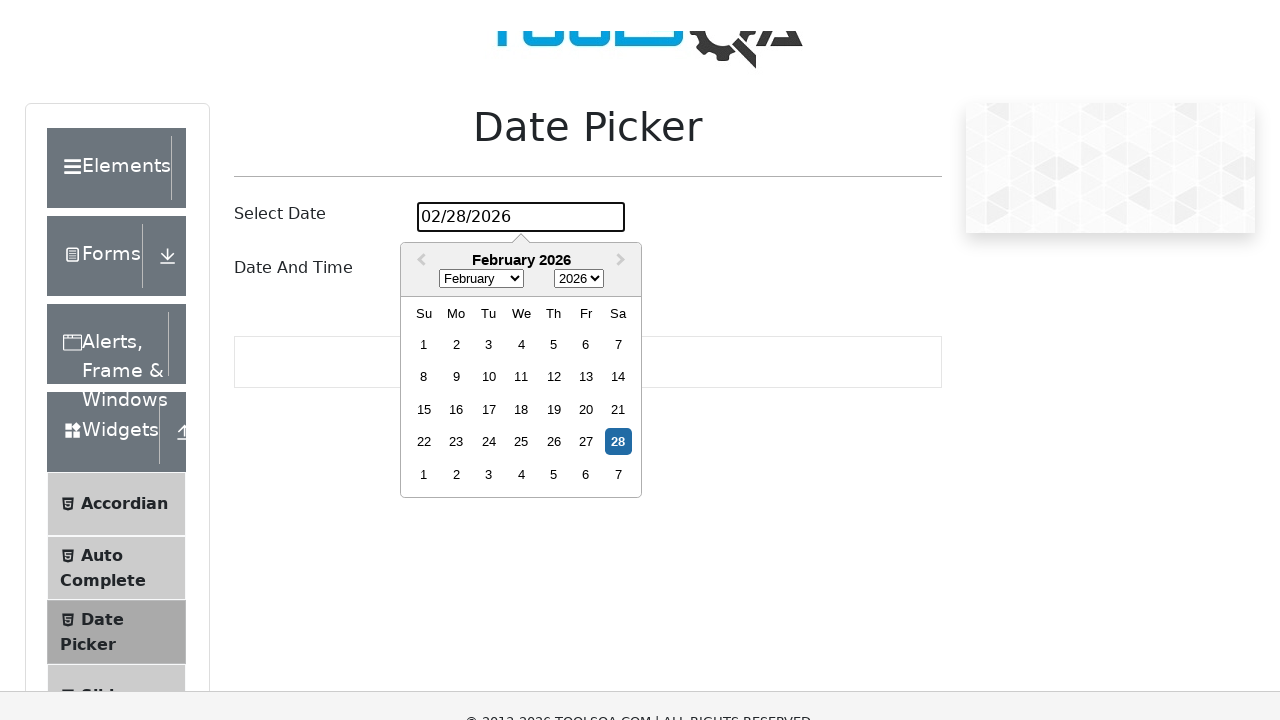

Clicked on year dropdown selector at (579, 100) on select.react-datepicker__year-select
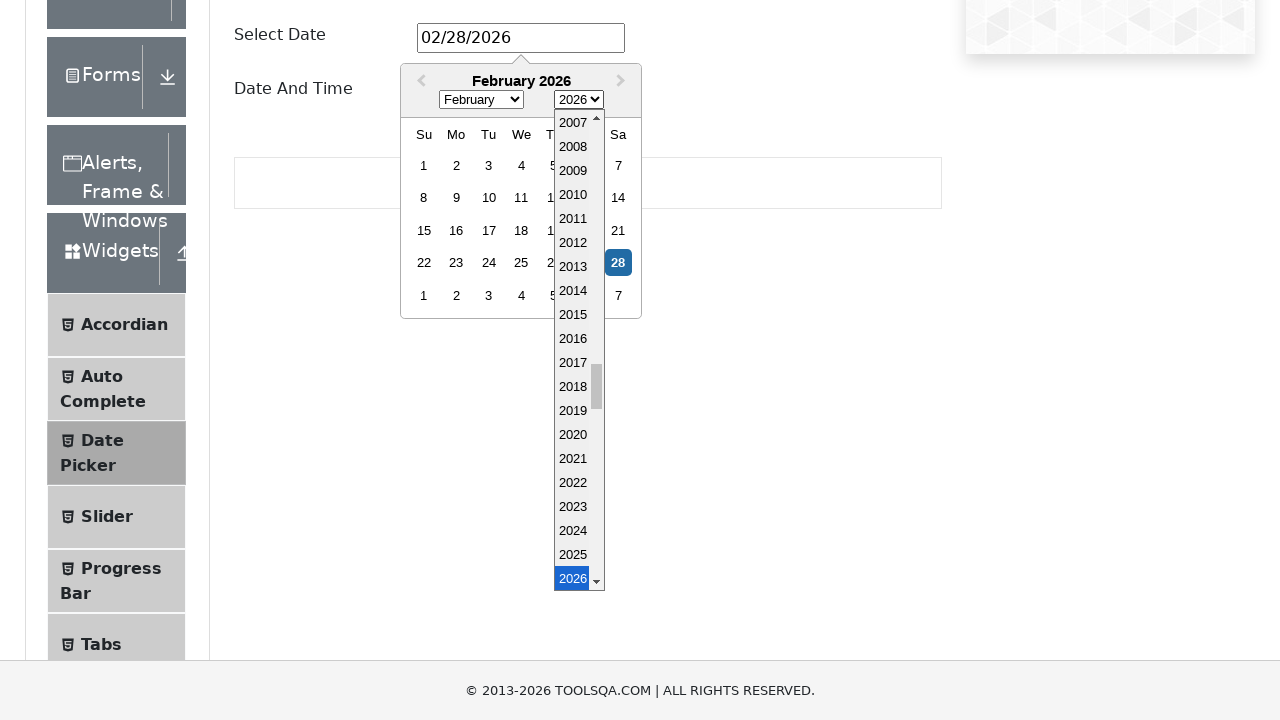

Selected year 2030 from year dropdown on select.react-datepicker__year-select
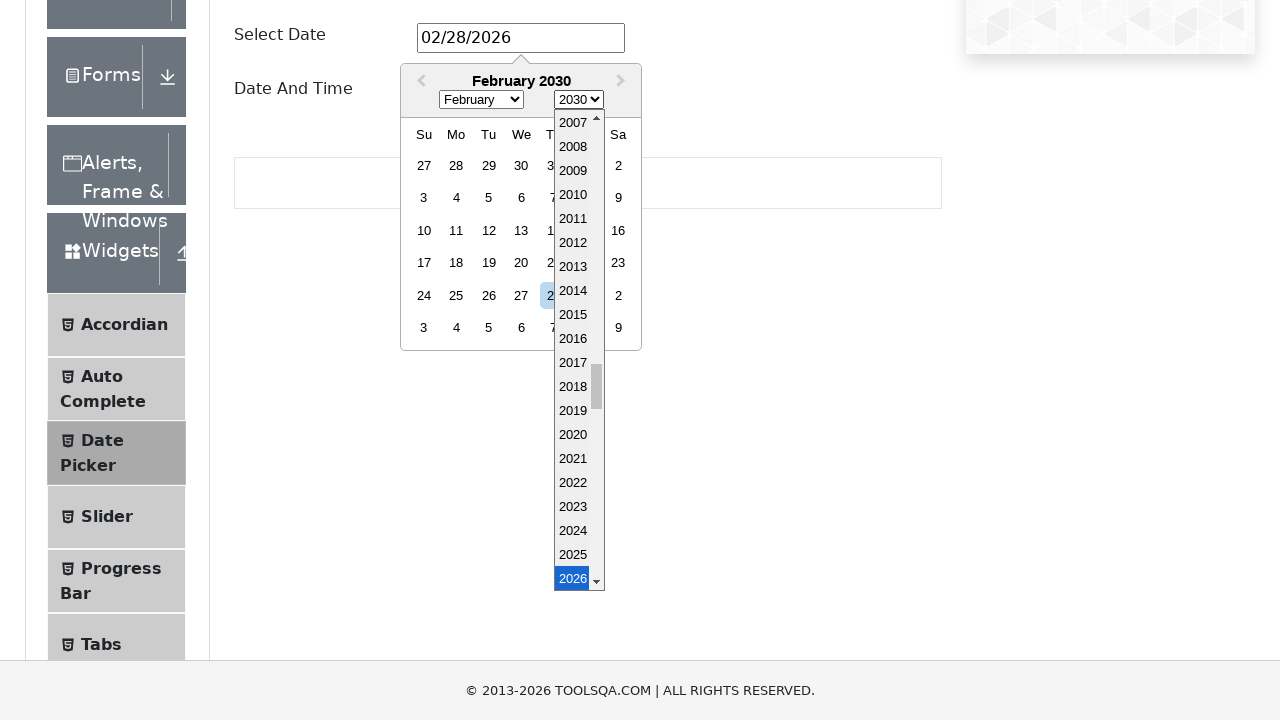

Clicked on month dropdown selector at (481, 100) on select.react-datepicker__month-select
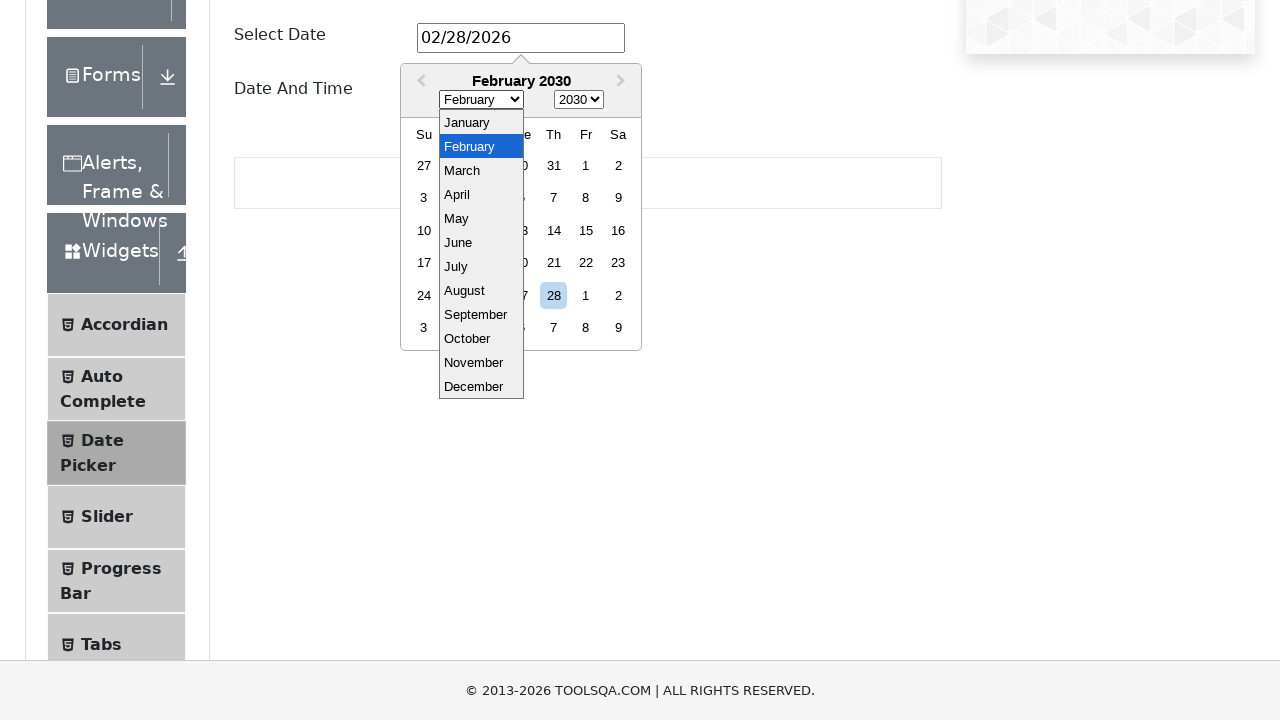

Selected March from month dropdown on select.react-datepicker__month-select
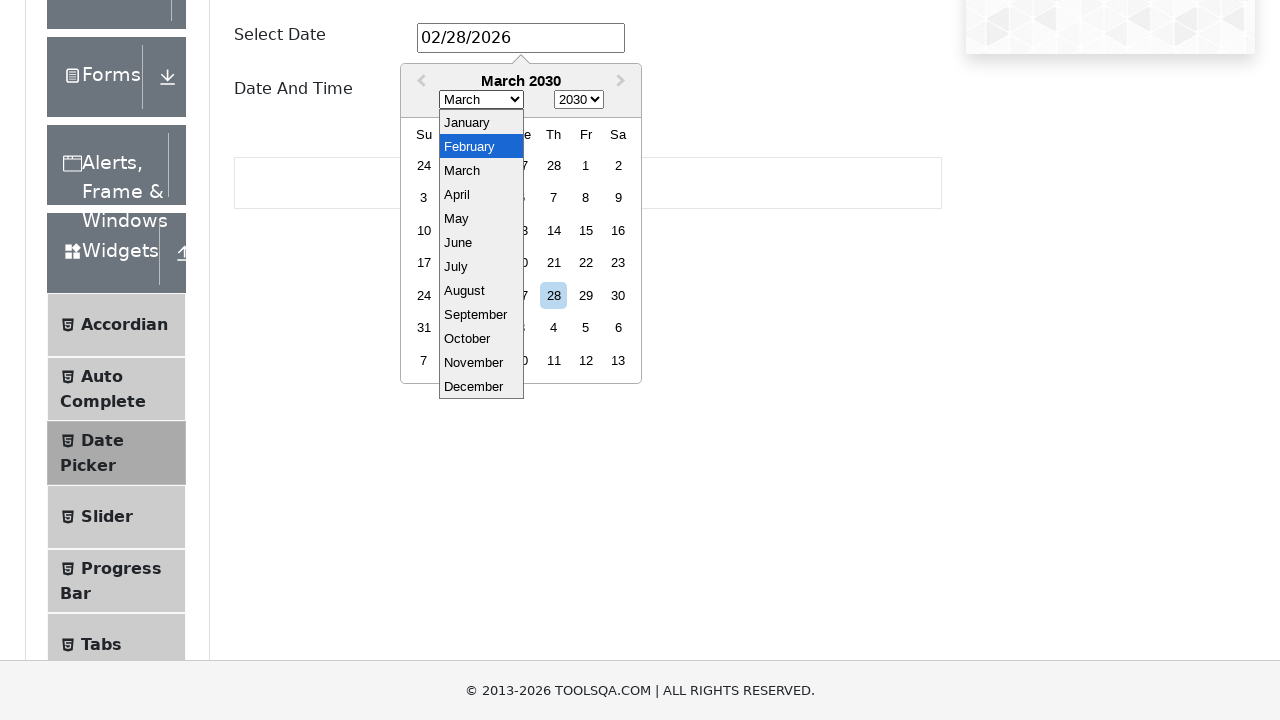

Clicked on day 28 in the calendar at (554, 295) on xpath=//div[contains(@class, 'react-datepicker__day') and text()='28' and not(co
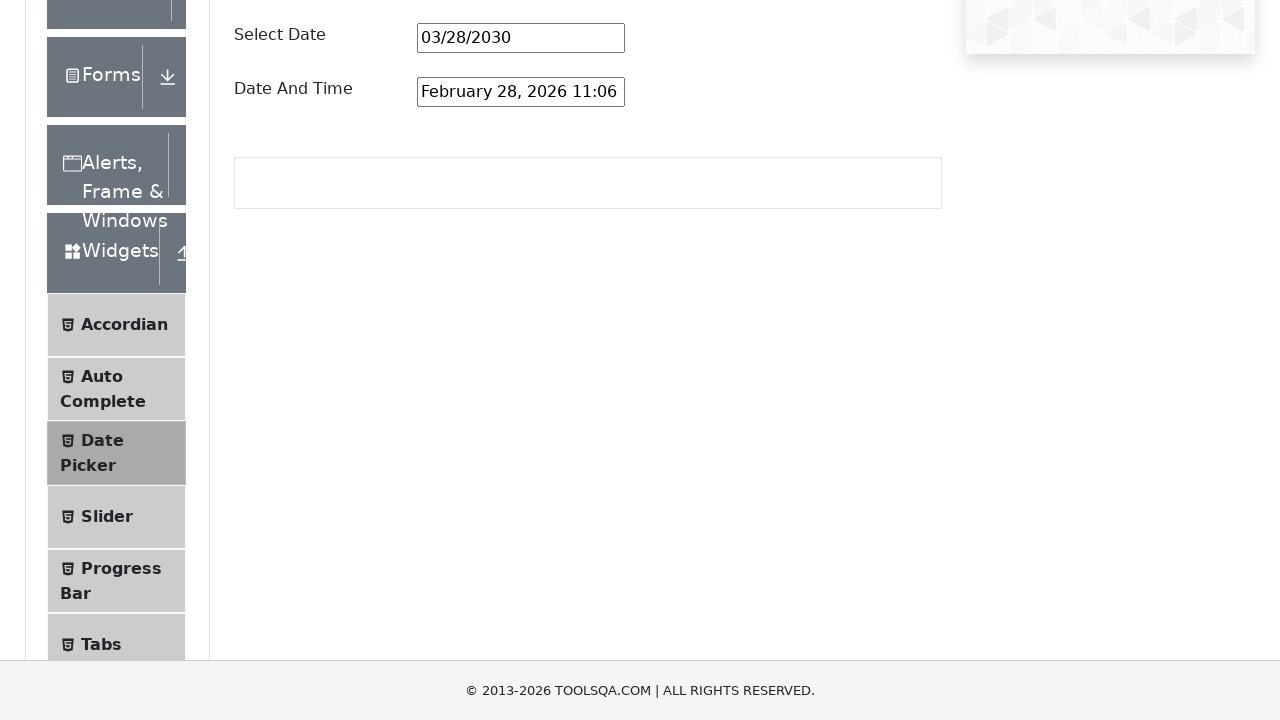

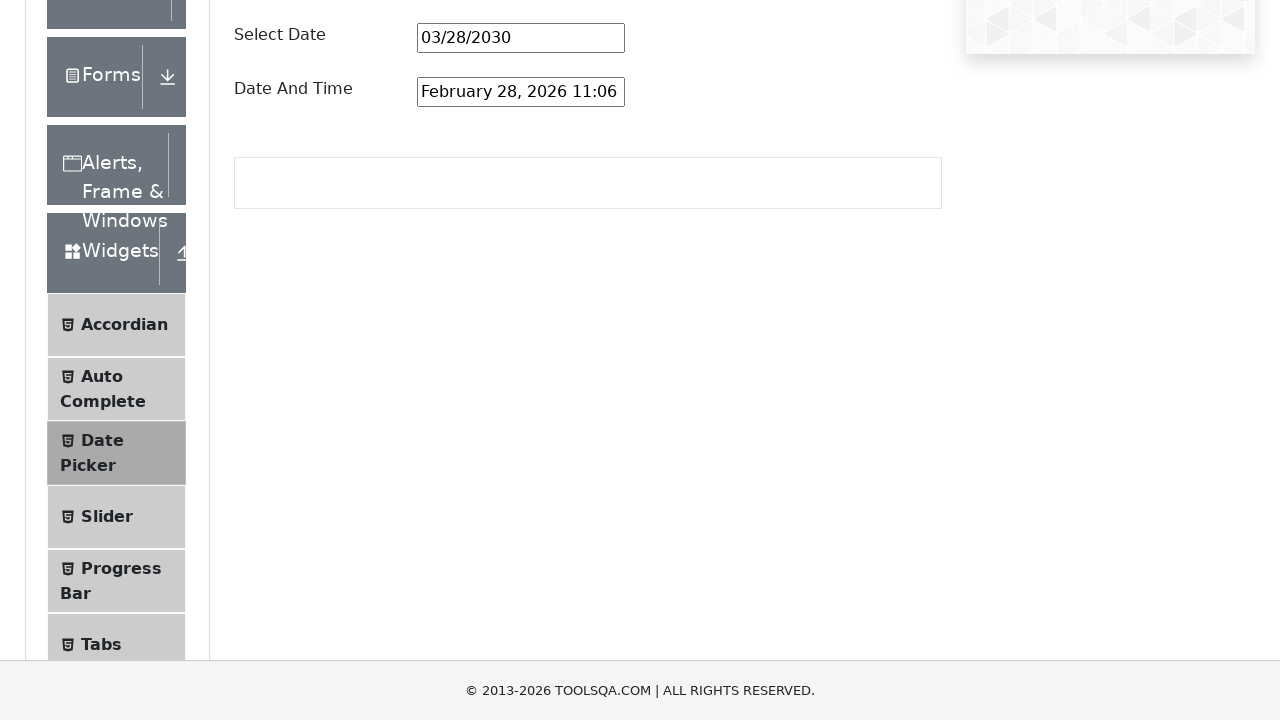